Plays the 2048 game by sending arrow key inputs to move tiles, checking the score, and detecting game over state. Makes several moves to demonstrate game interaction.

Starting URL: https://2048game.com/

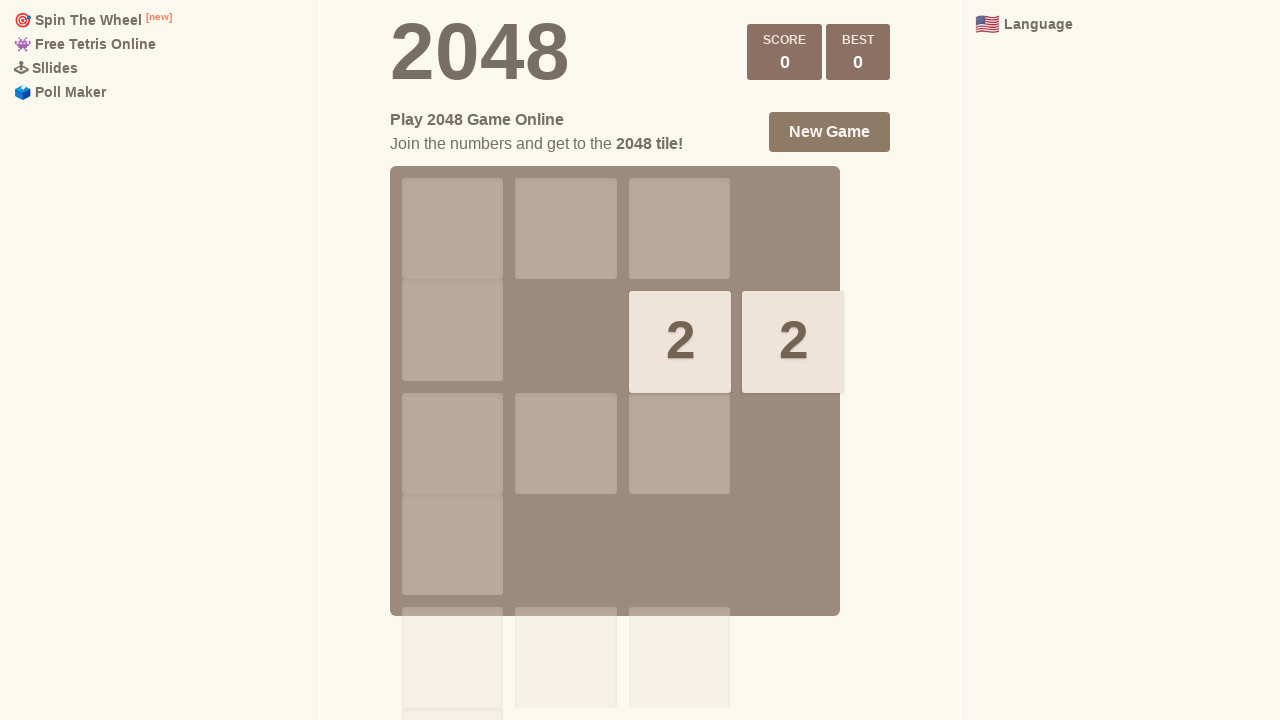

Waited for game to load - score container appeared
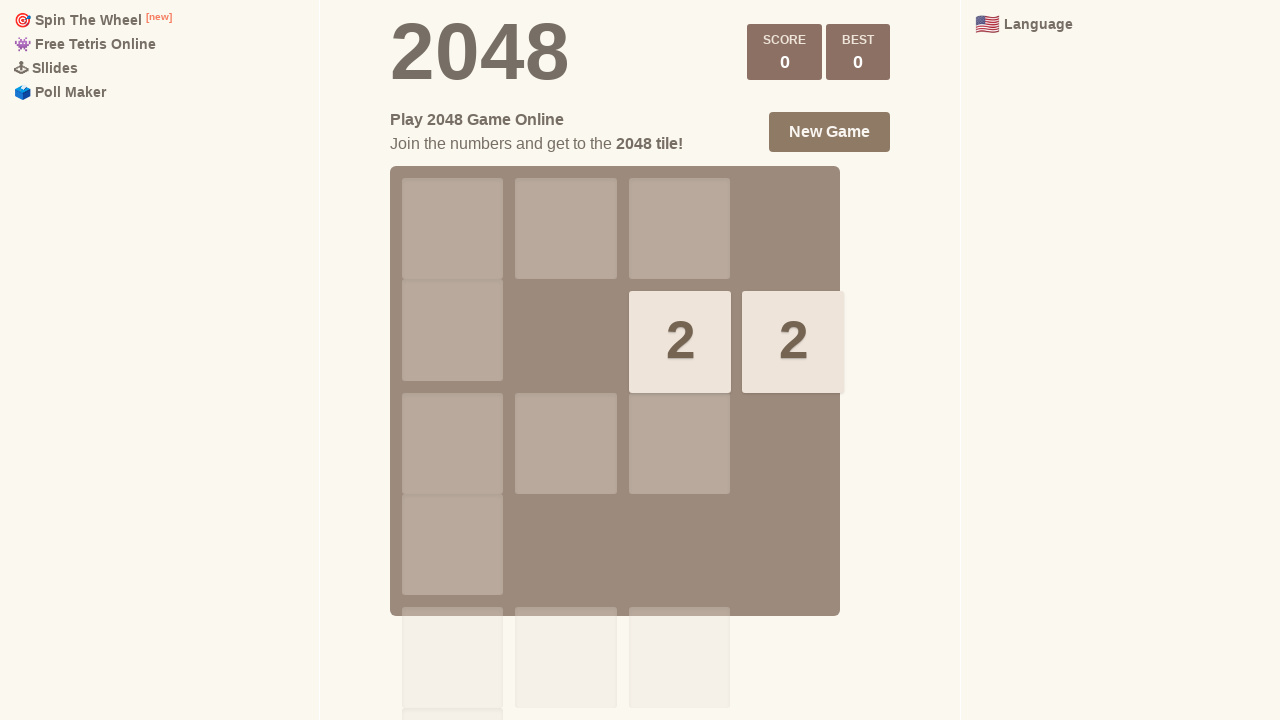

Pressed ArrowUp to move tiles up
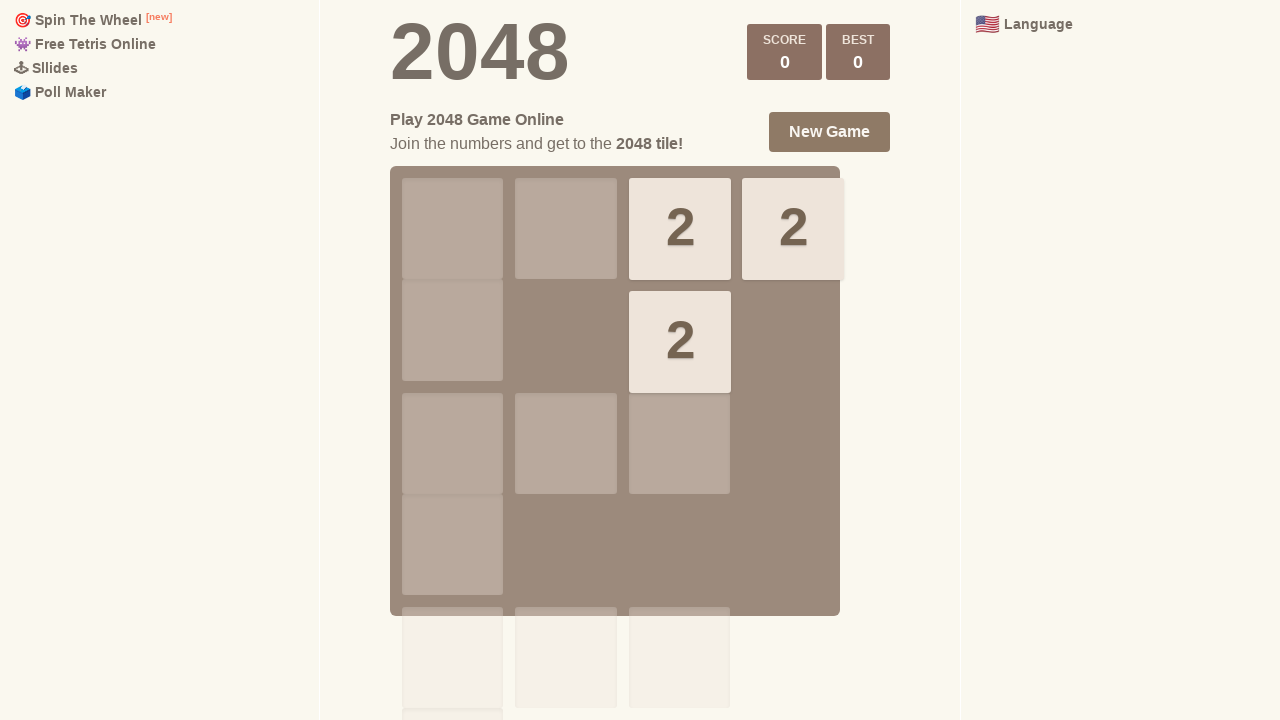

Pressed ArrowLeft to move tiles left
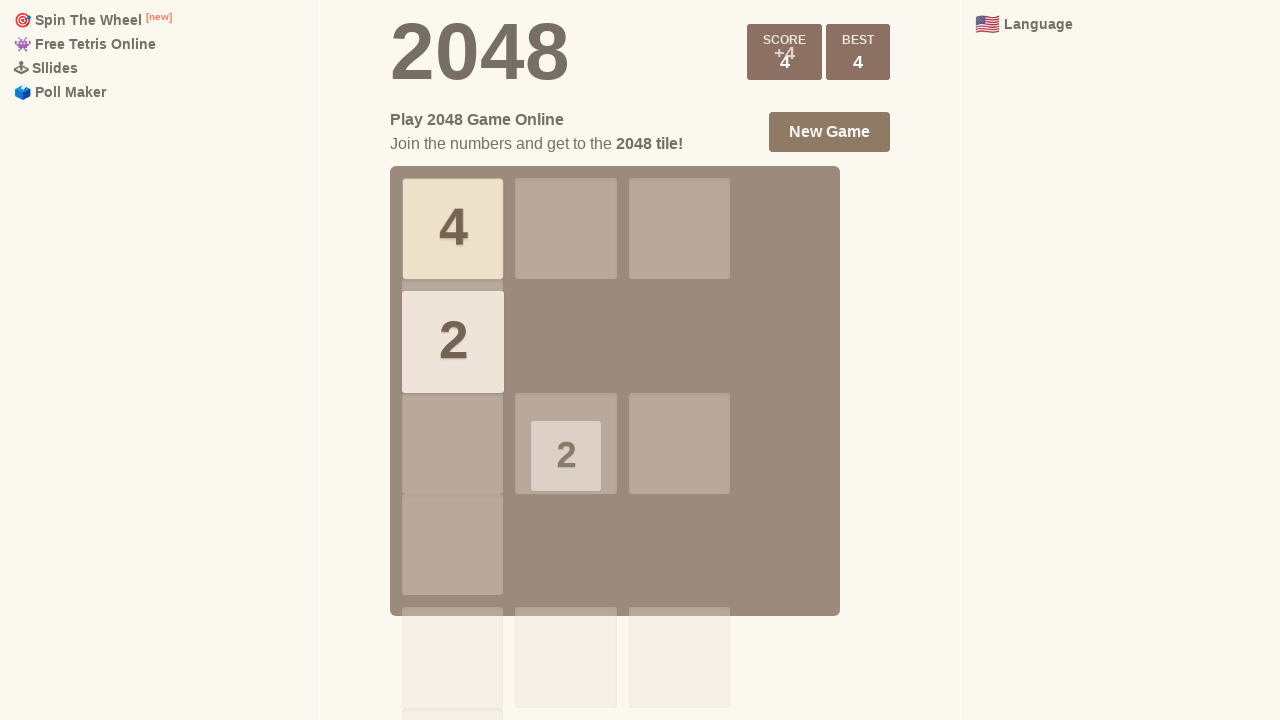

Pressed ArrowDown to move tiles down
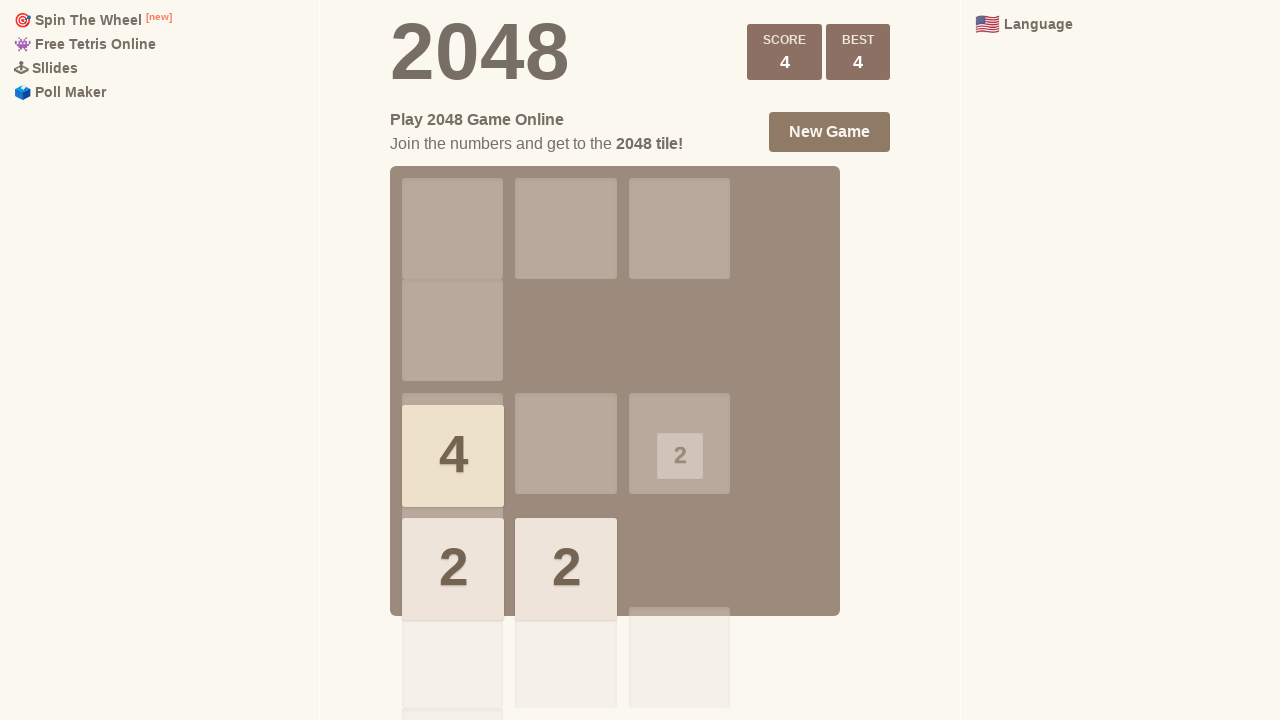

Pressed ArrowRight to move tiles right
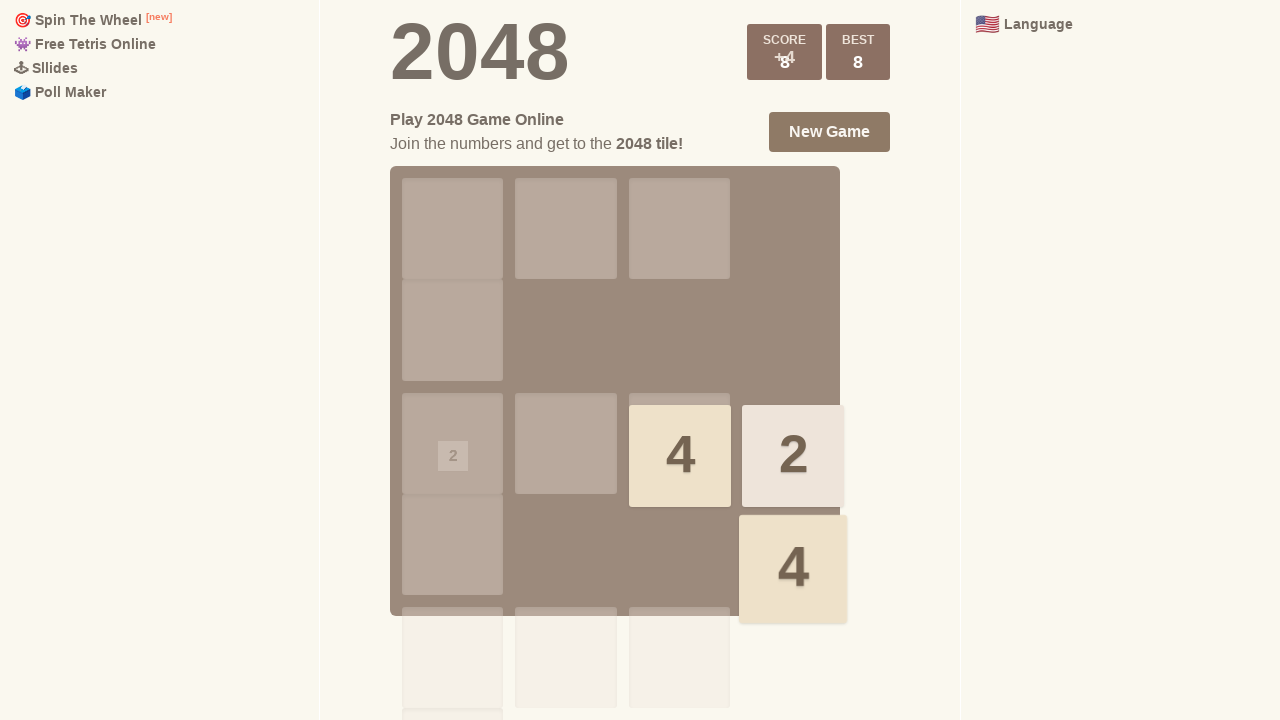

Pressed ArrowUp to move tiles up
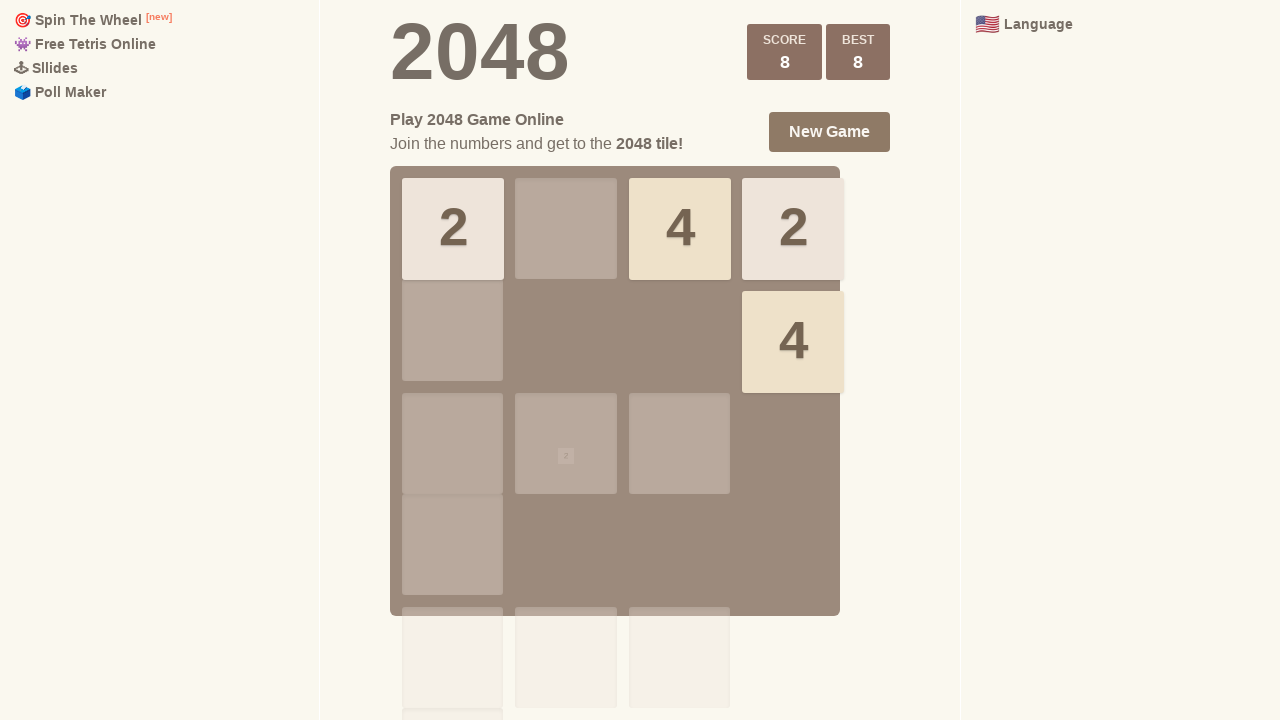

Pressed ArrowLeft to move tiles left
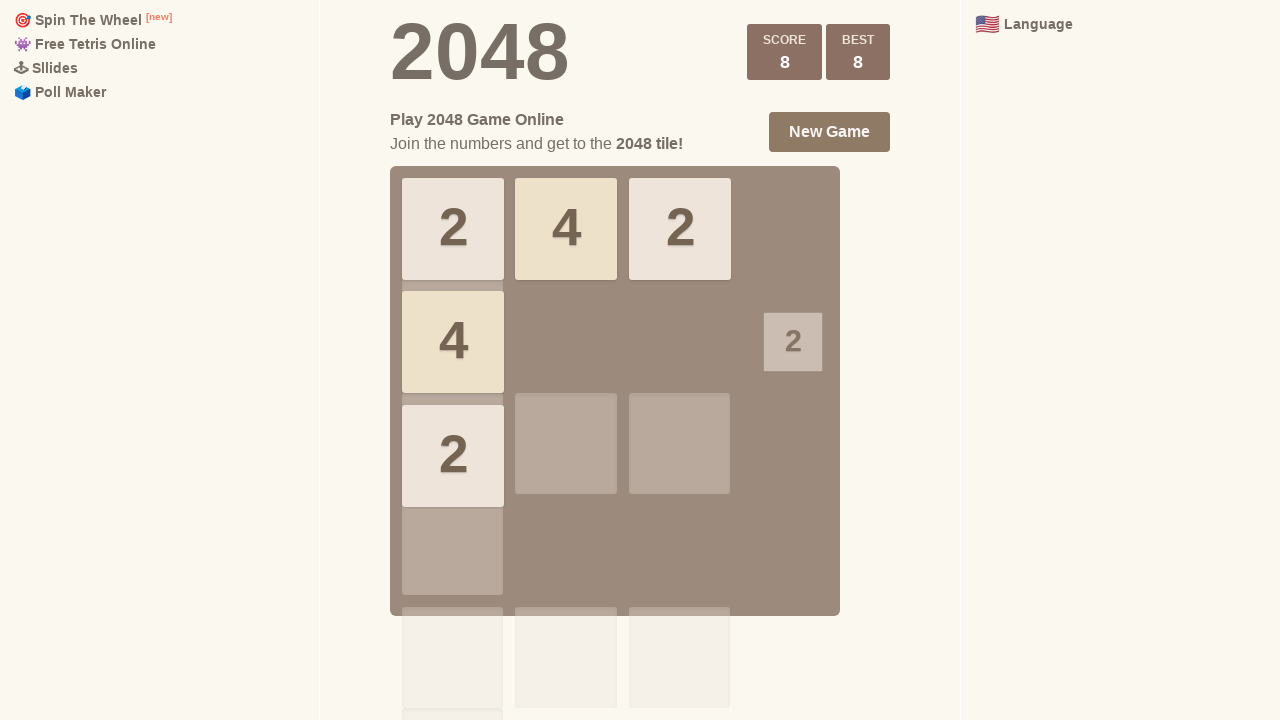

Pressed ArrowDown to move tiles down
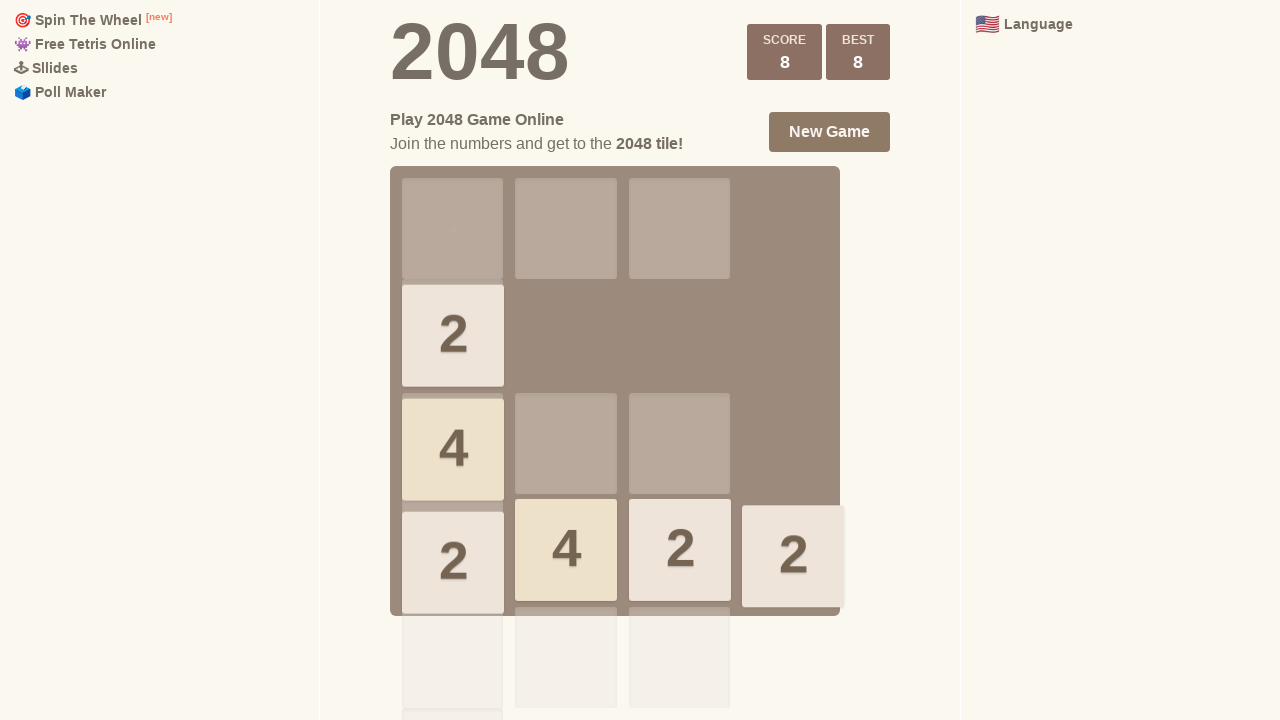

Pressed ArrowRight to move tiles right
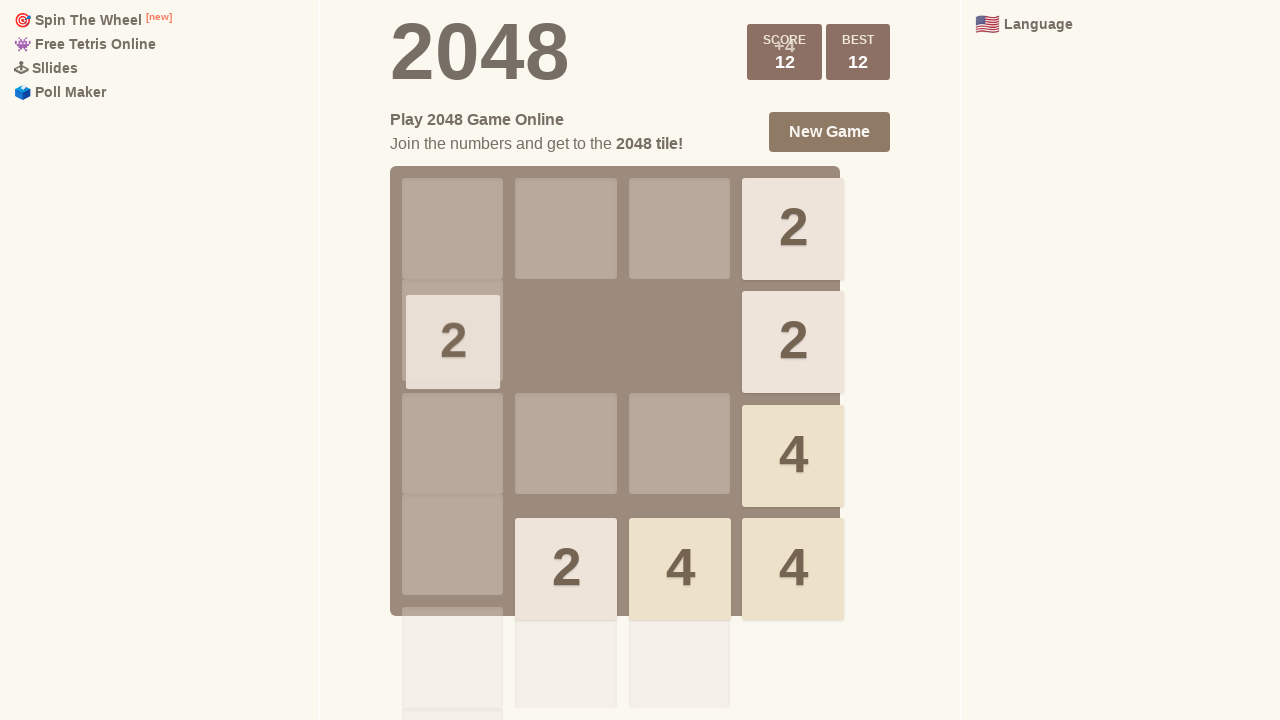

Verified score container is still visible - game is functioning
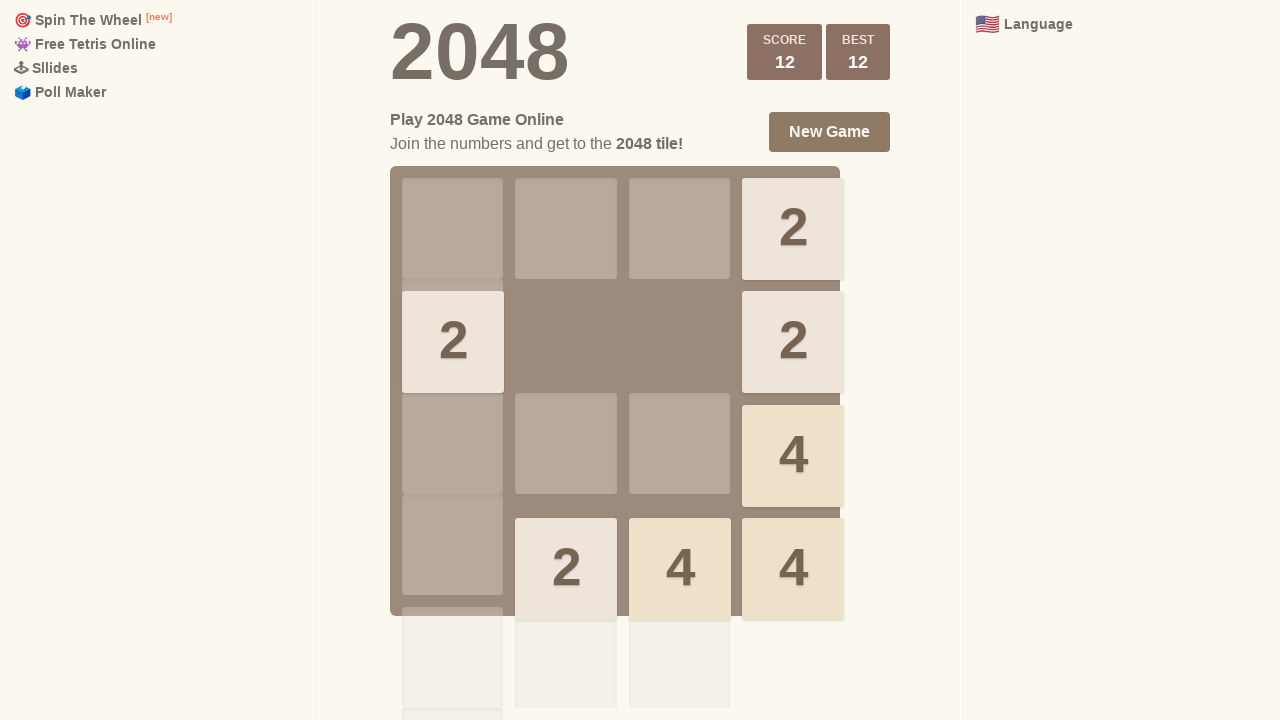

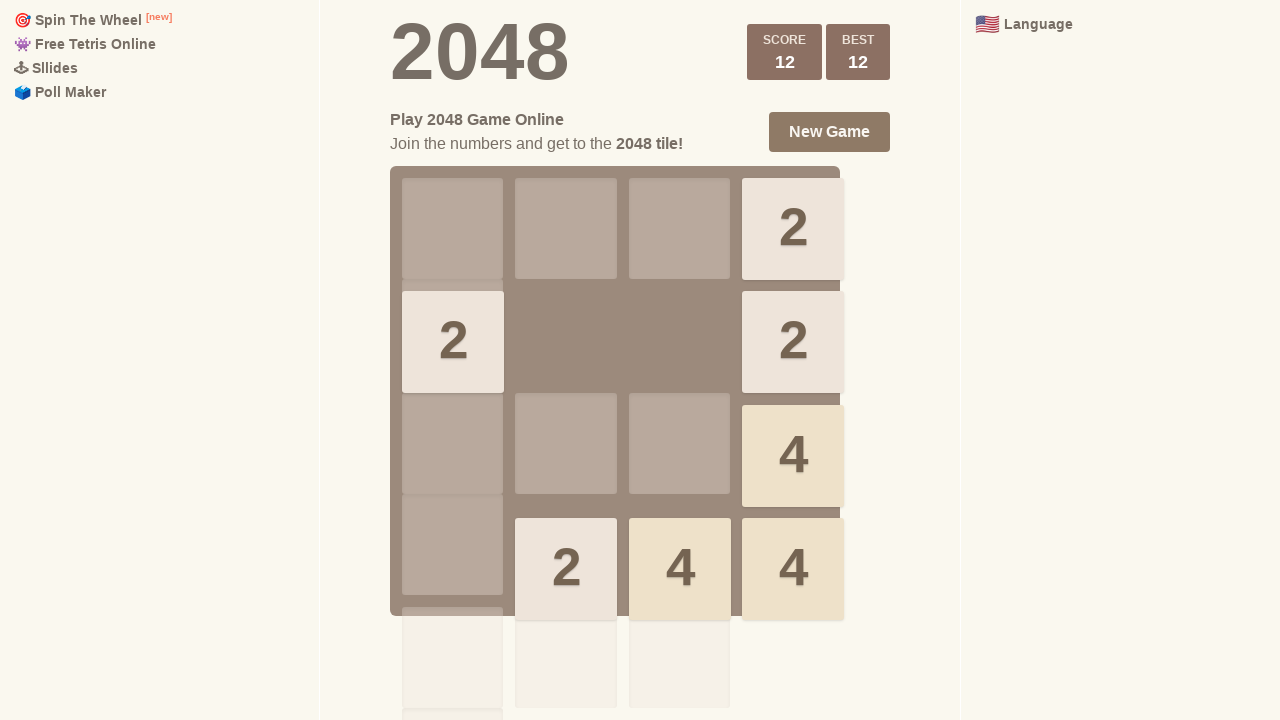